Navigates to a form page, scrolls to a multi-select dropdown element, and selects all available options in the dropdown

Starting URL: http://automationbykrishna.com

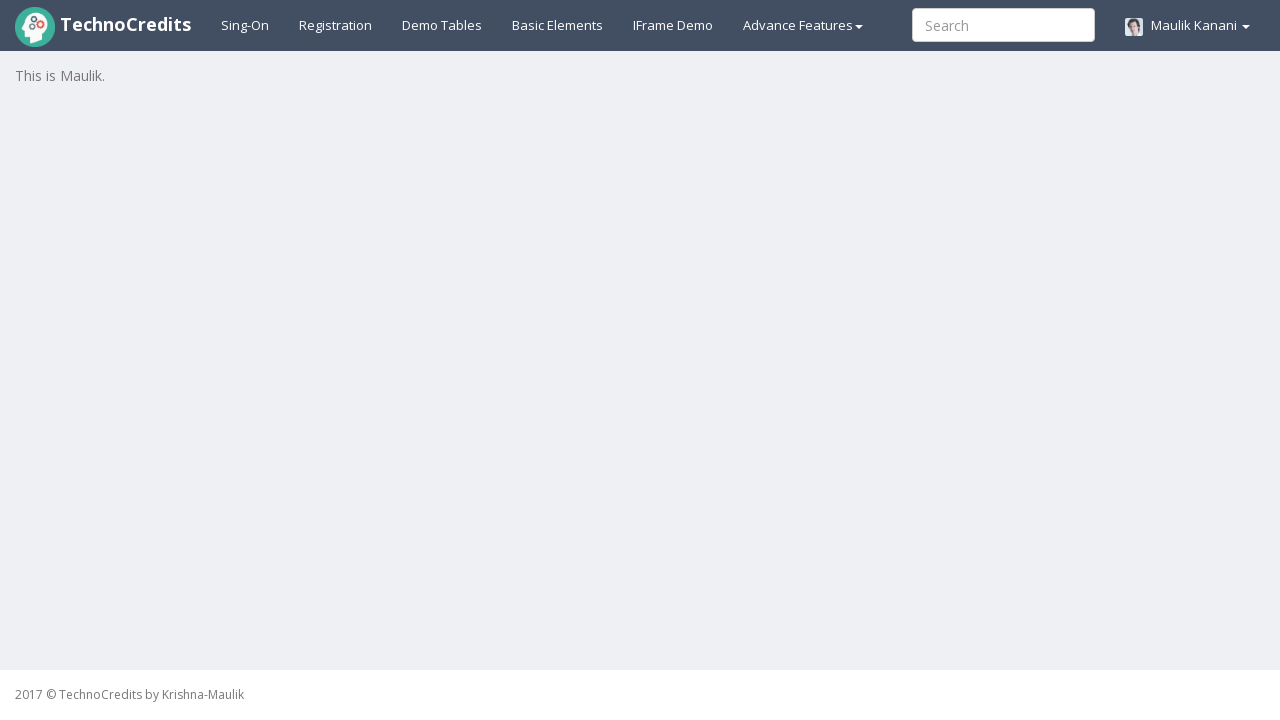

Clicked on Basic elements link to navigate to form page at (558, 25) on xpath=//a[@id='basicelements']
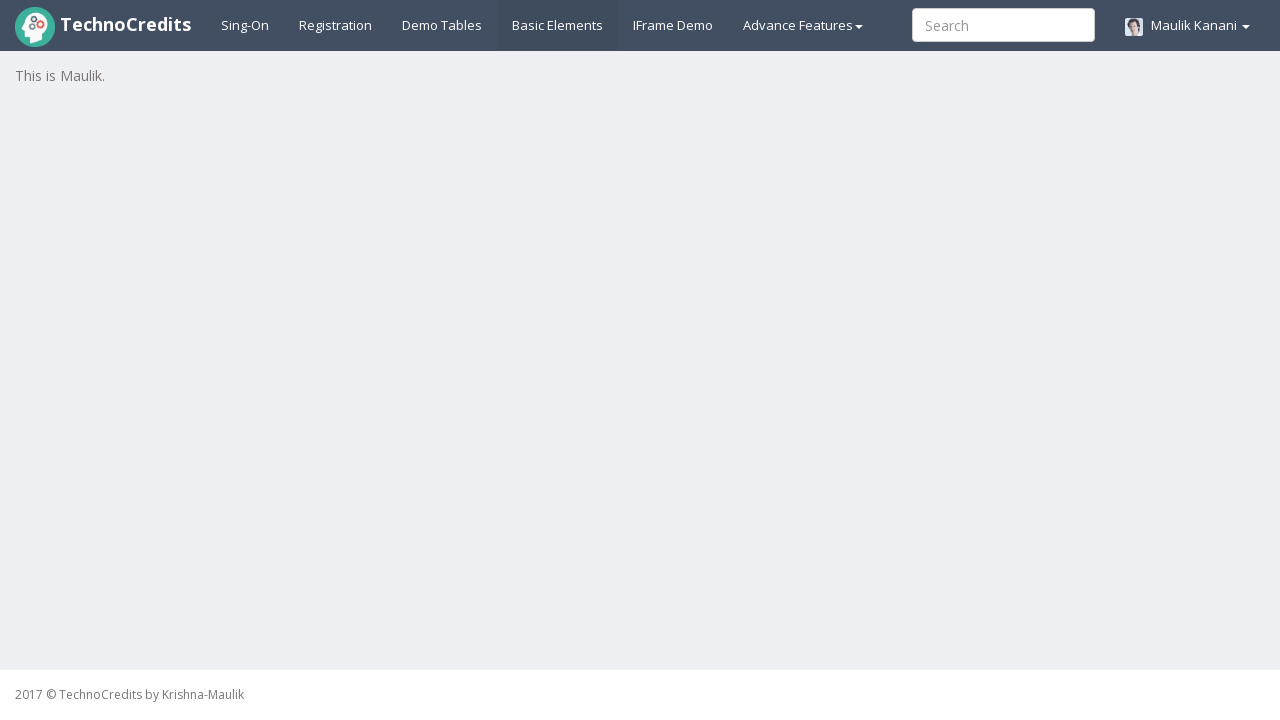

Waited for form to load (3000ms)
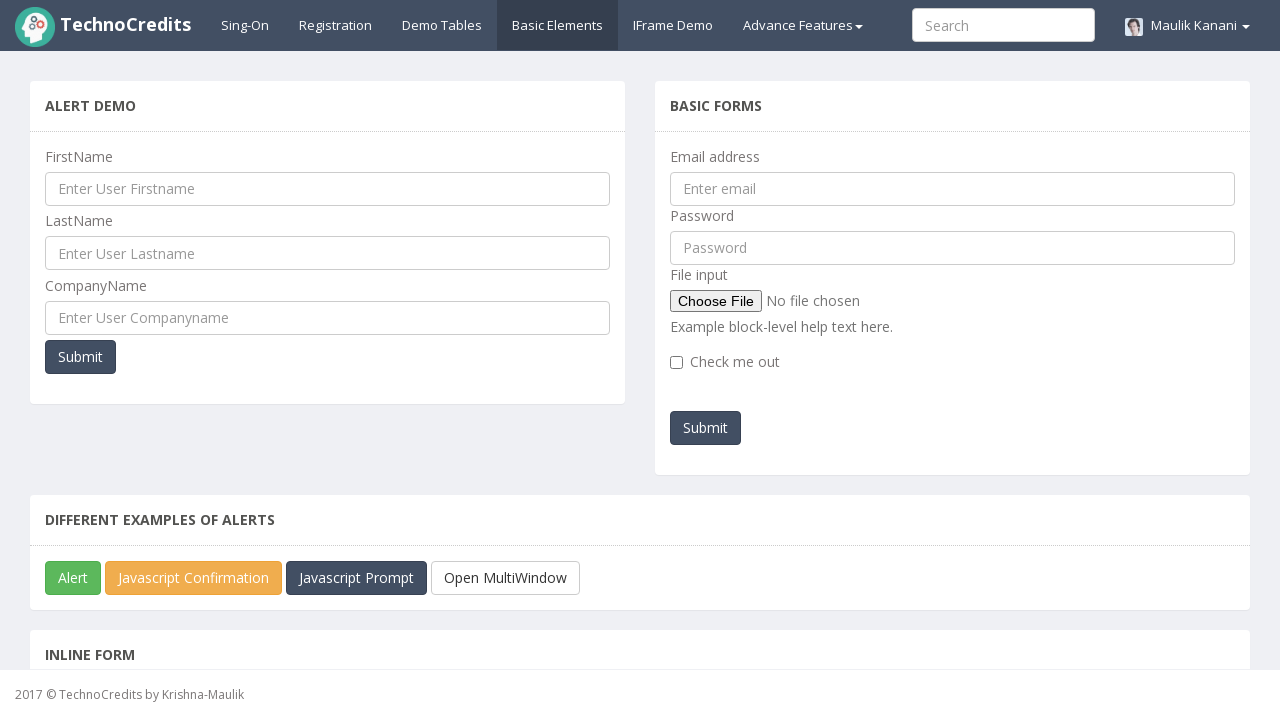

Scrolled to multi-select dropdown element
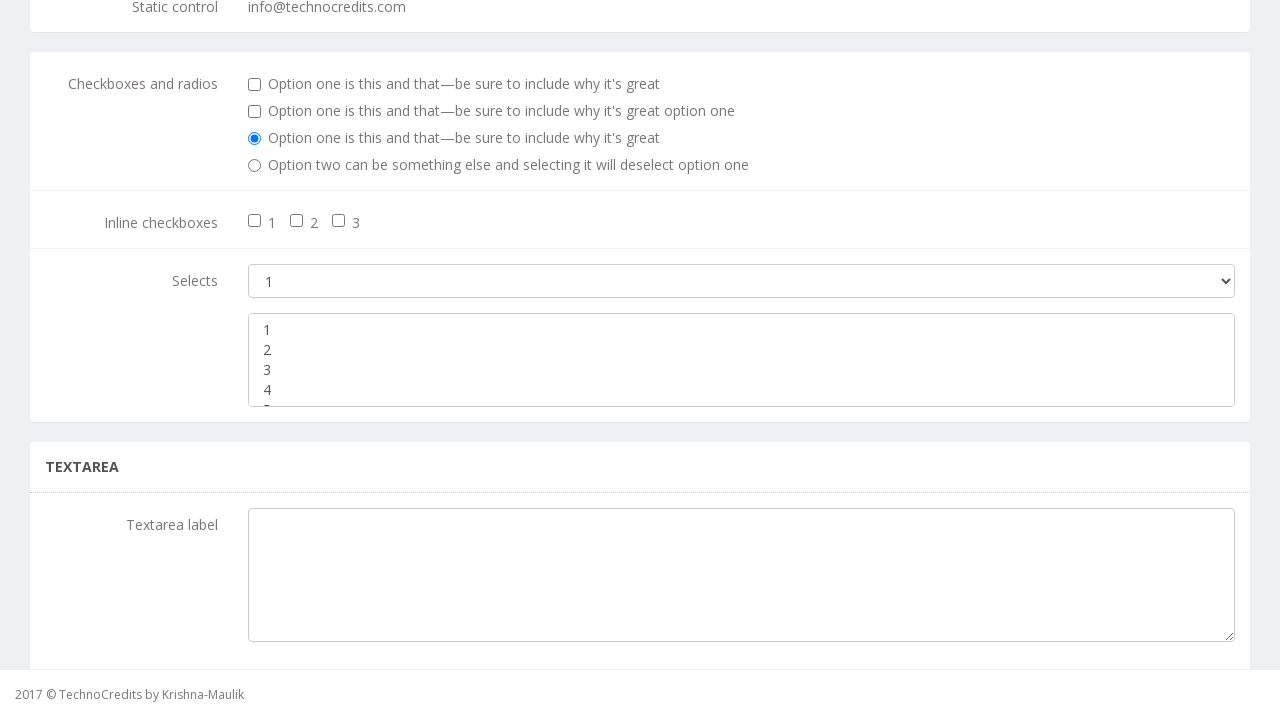

Retrieved all 5 options from multi-select dropdown
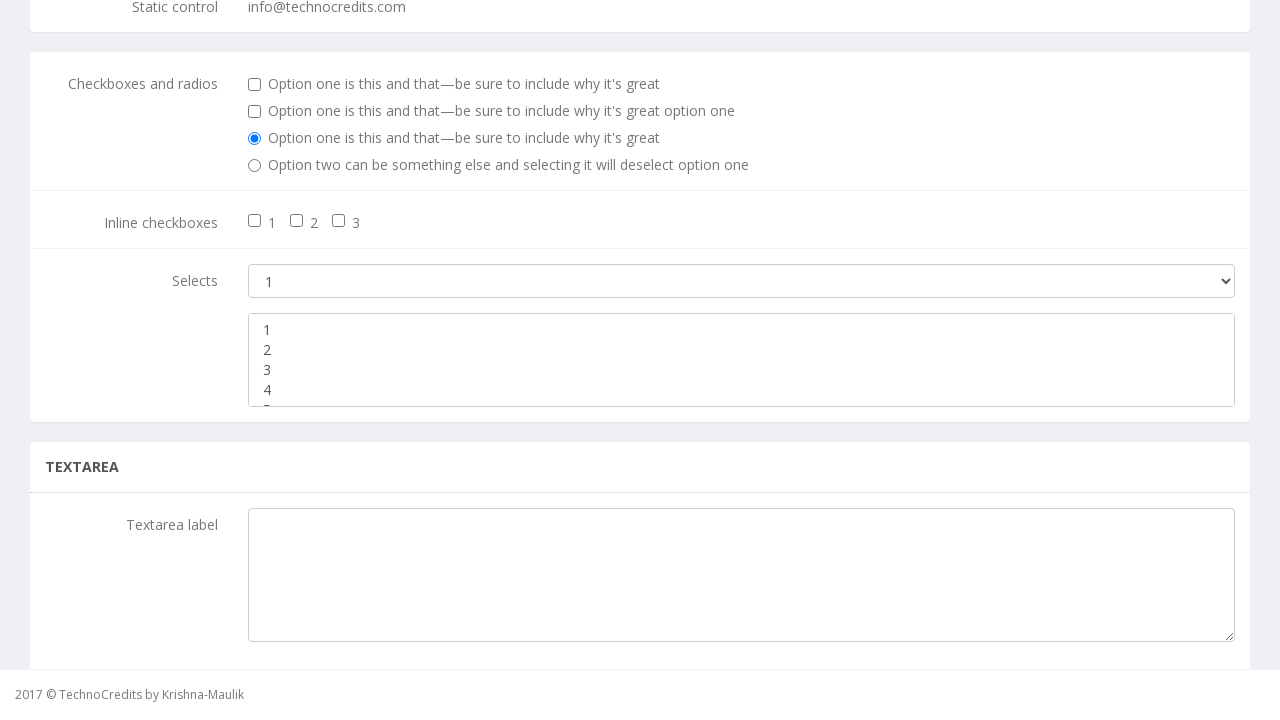

Selected option at index 0 in multi-select dropdown on //select[@class='form-control']
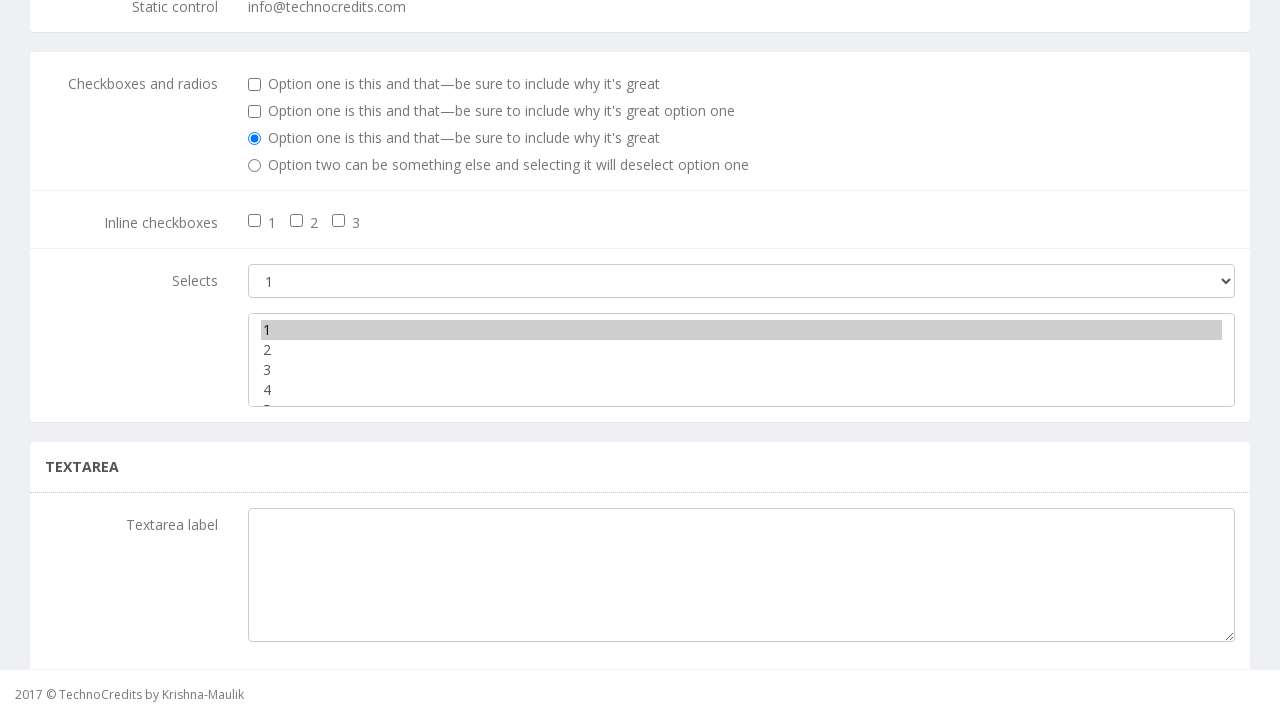

Selected option at index 1 in multi-select dropdown on //select[@class='form-control']
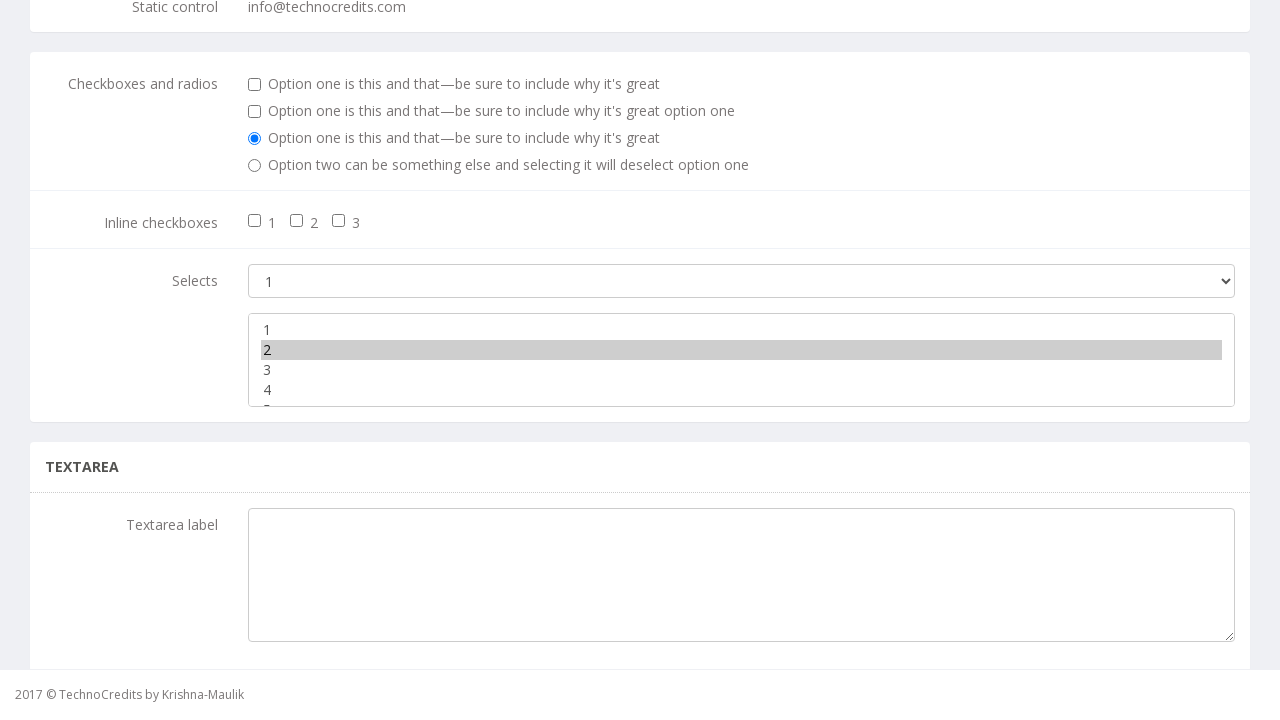

Selected option at index 2 in multi-select dropdown on //select[@class='form-control']
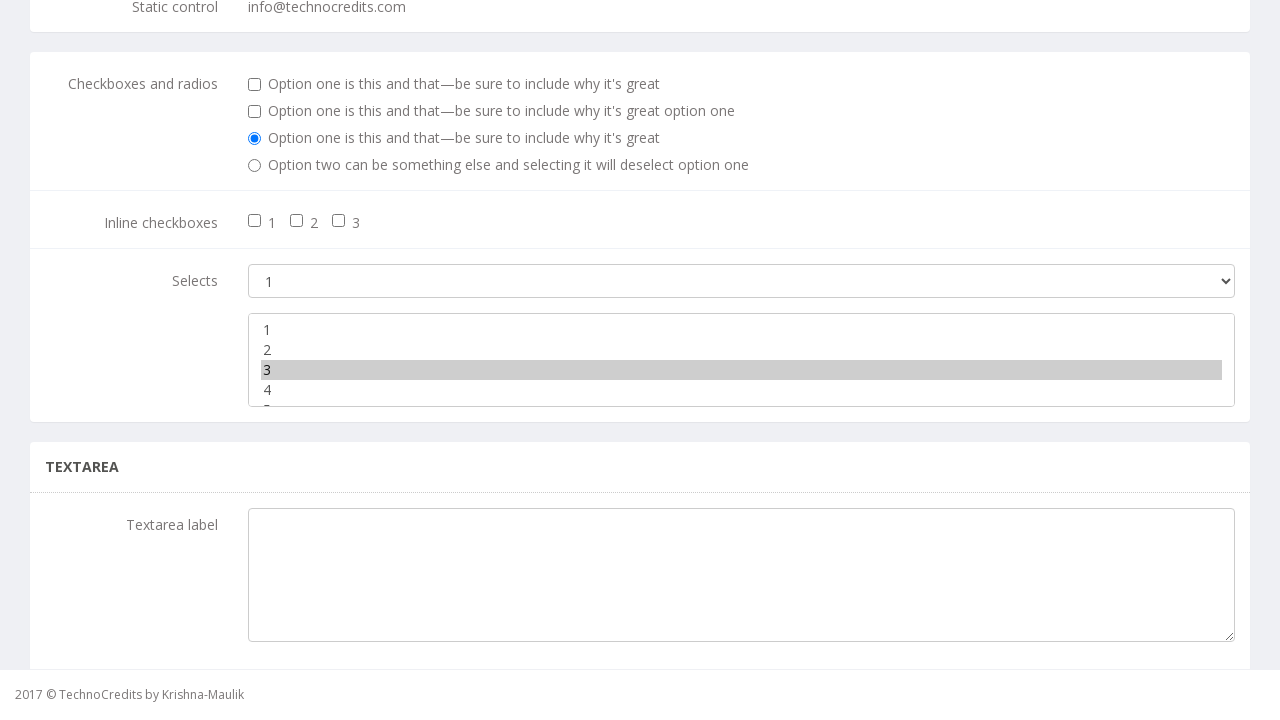

Selected option at index 3 in multi-select dropdown on //select[@class='form-control']
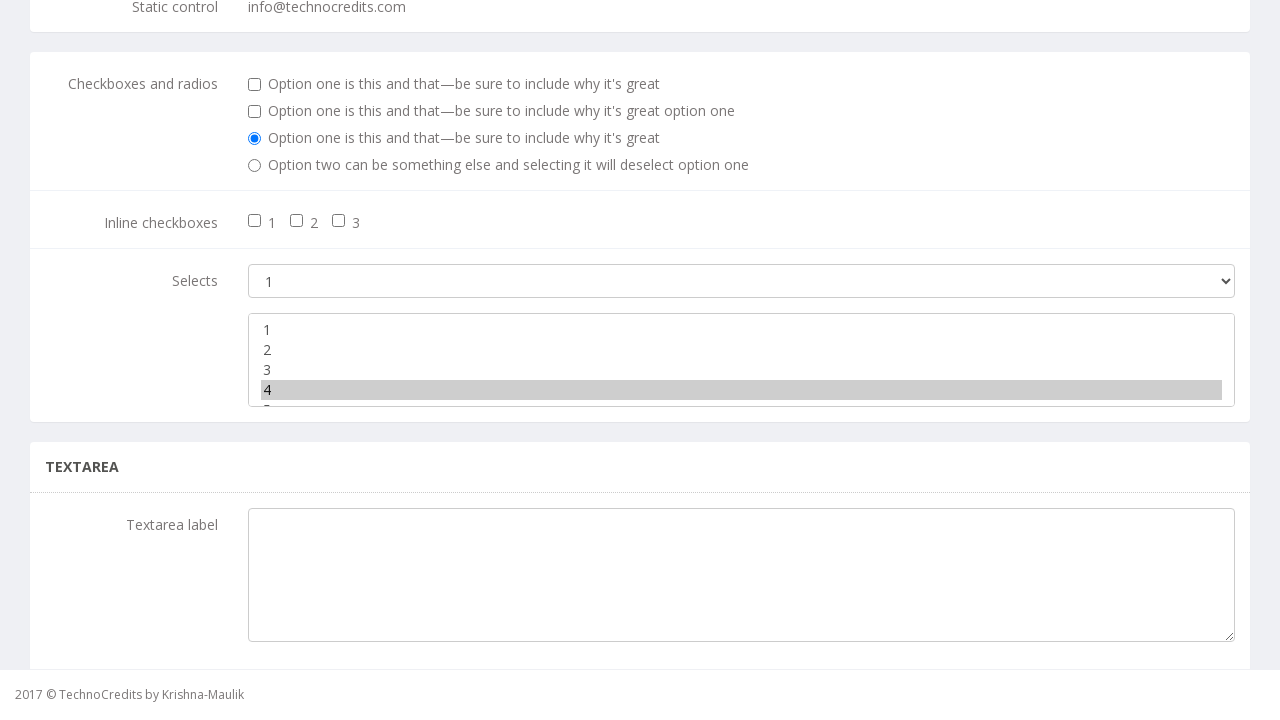

Selected option at index 4 in multi-select dropdown on //select[@class='form-control']
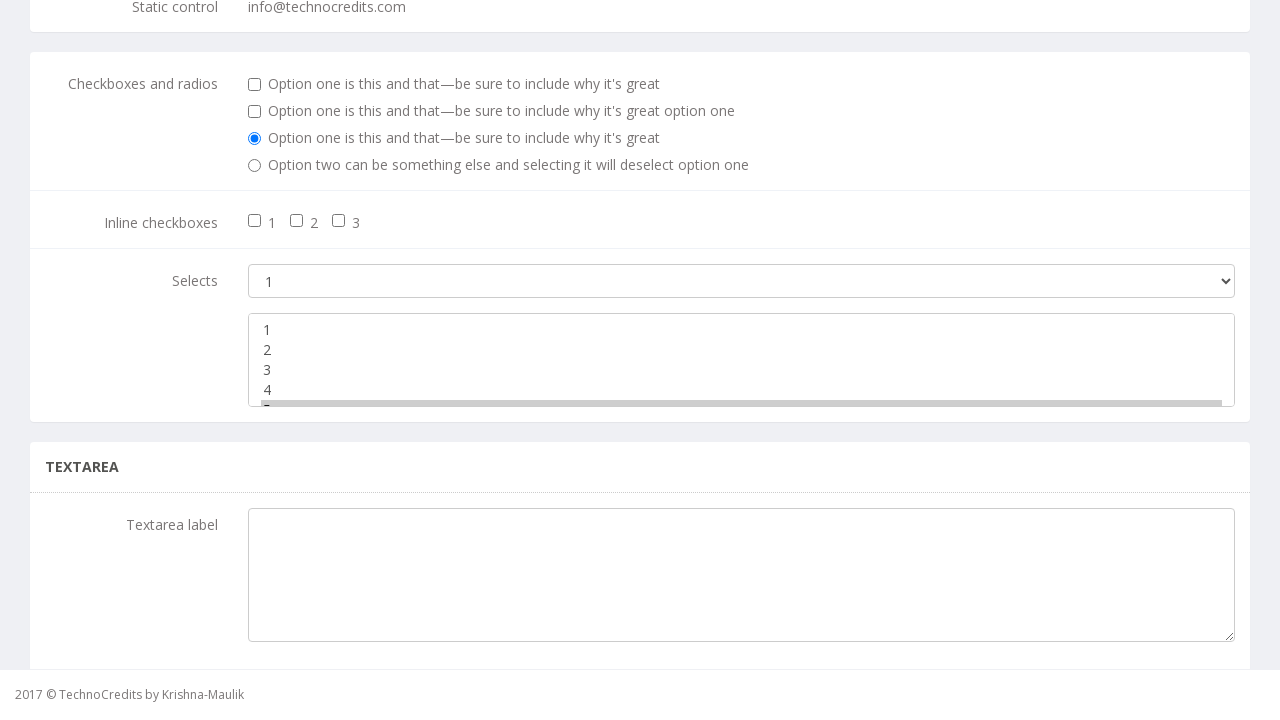

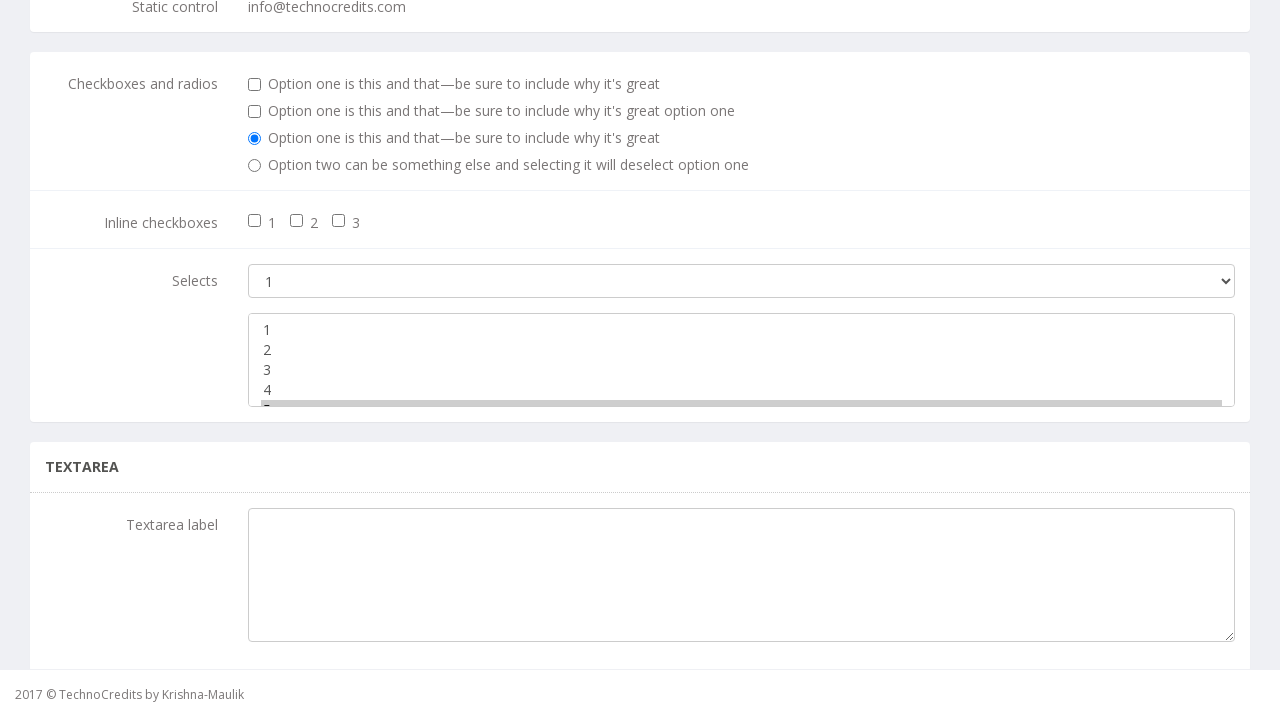